Tests a web page by clicking on multiple interactive elements (resolution, location, details, and timezone buttons) to verify they are clickable and functional.

Starting URL: https://mfml.in/api/getInfo

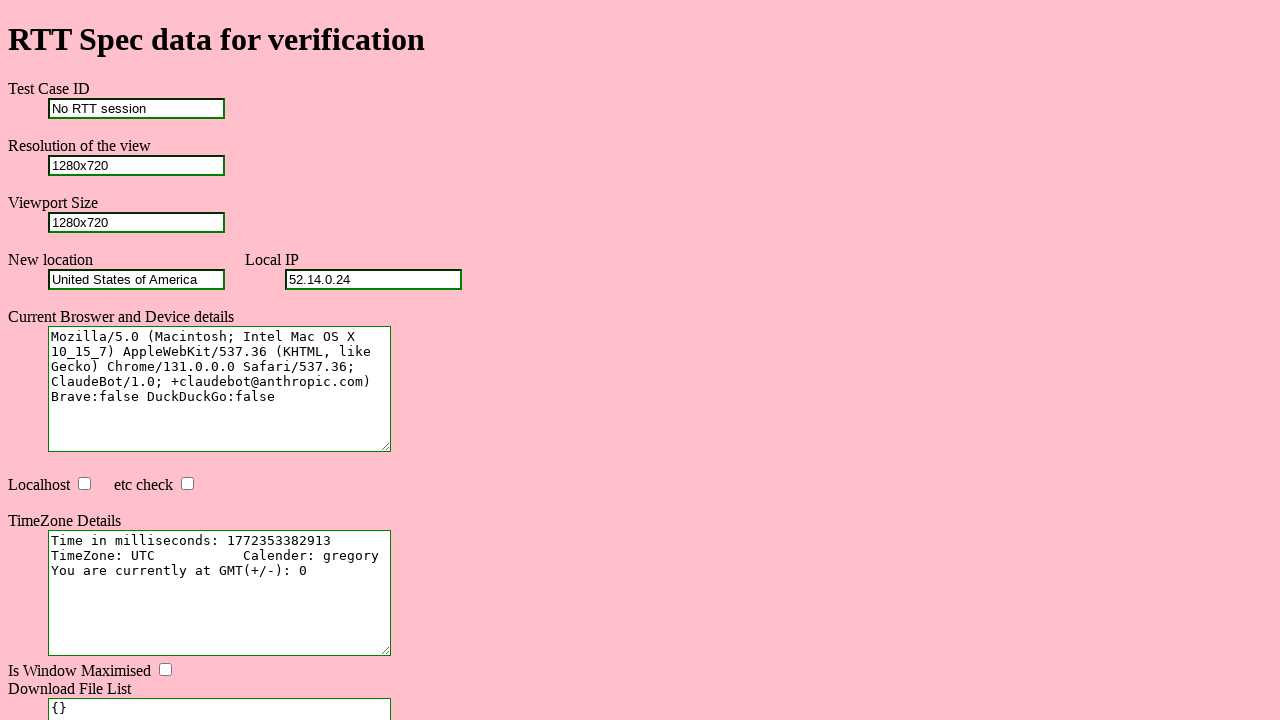

Resolution button became visible
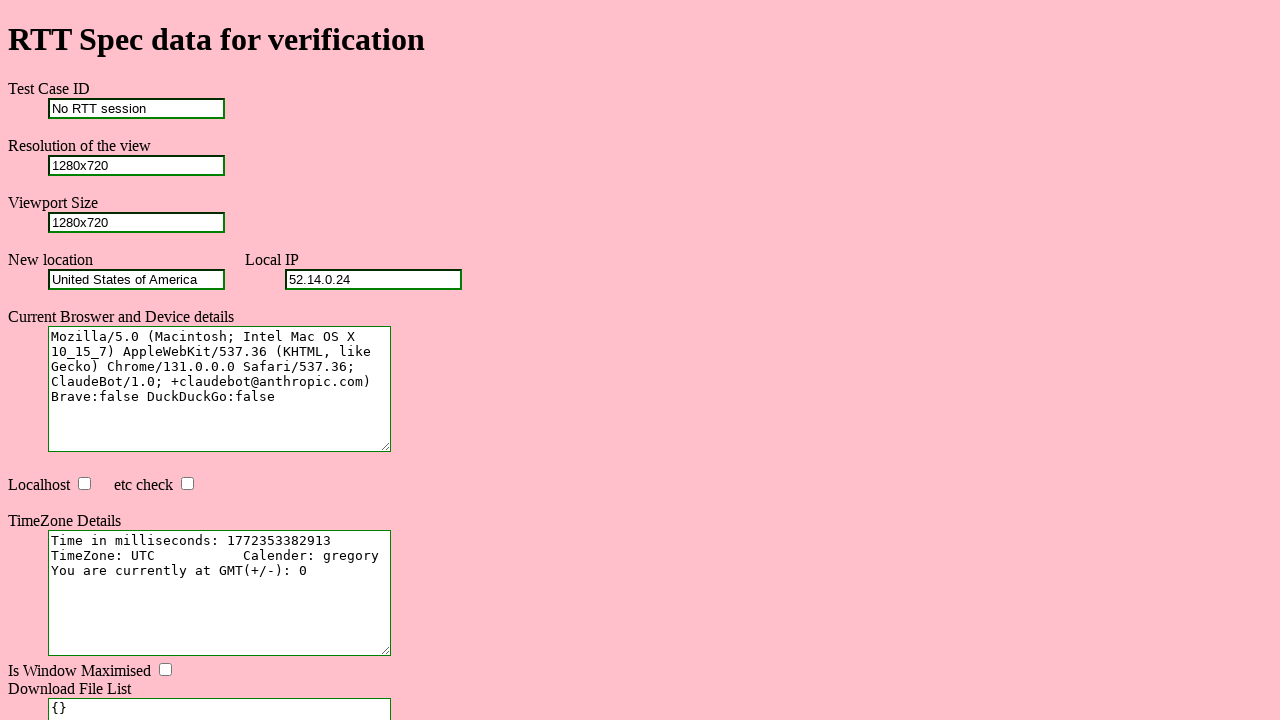

Clicked resolution button at (136, 165) on #resolution
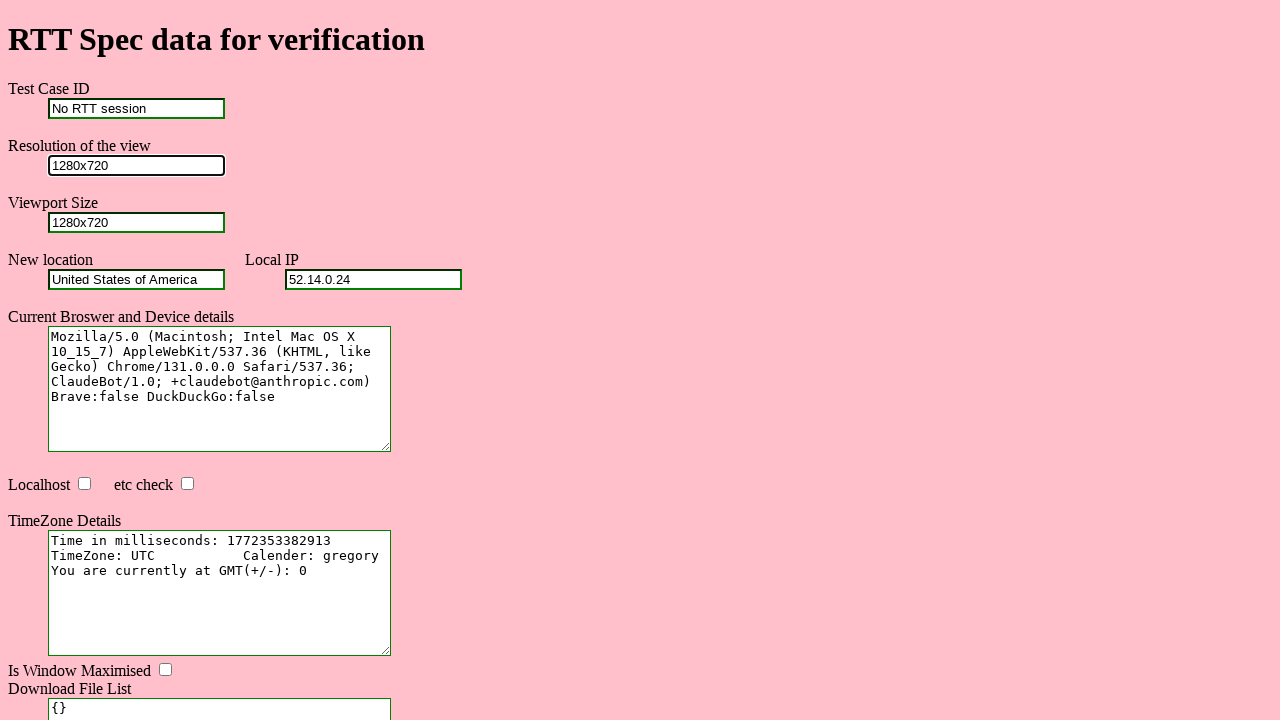

Location button became visible
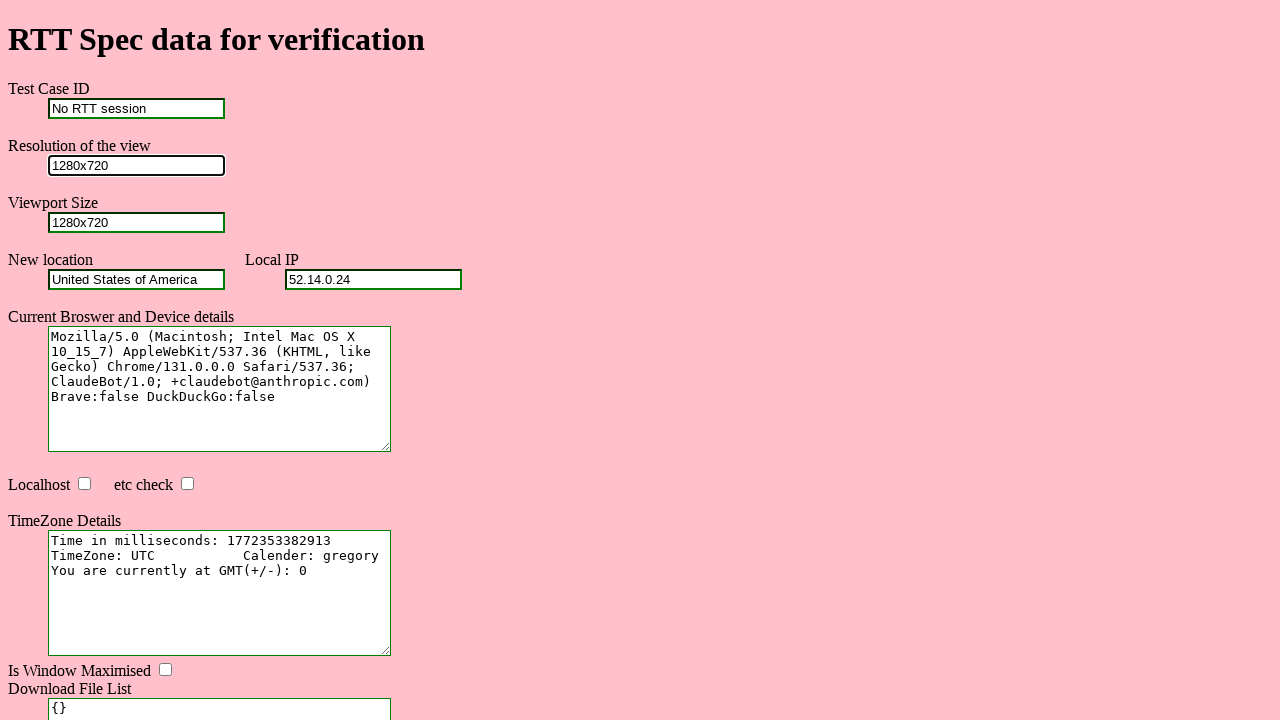

Clicked location button at (136, 279) on #location
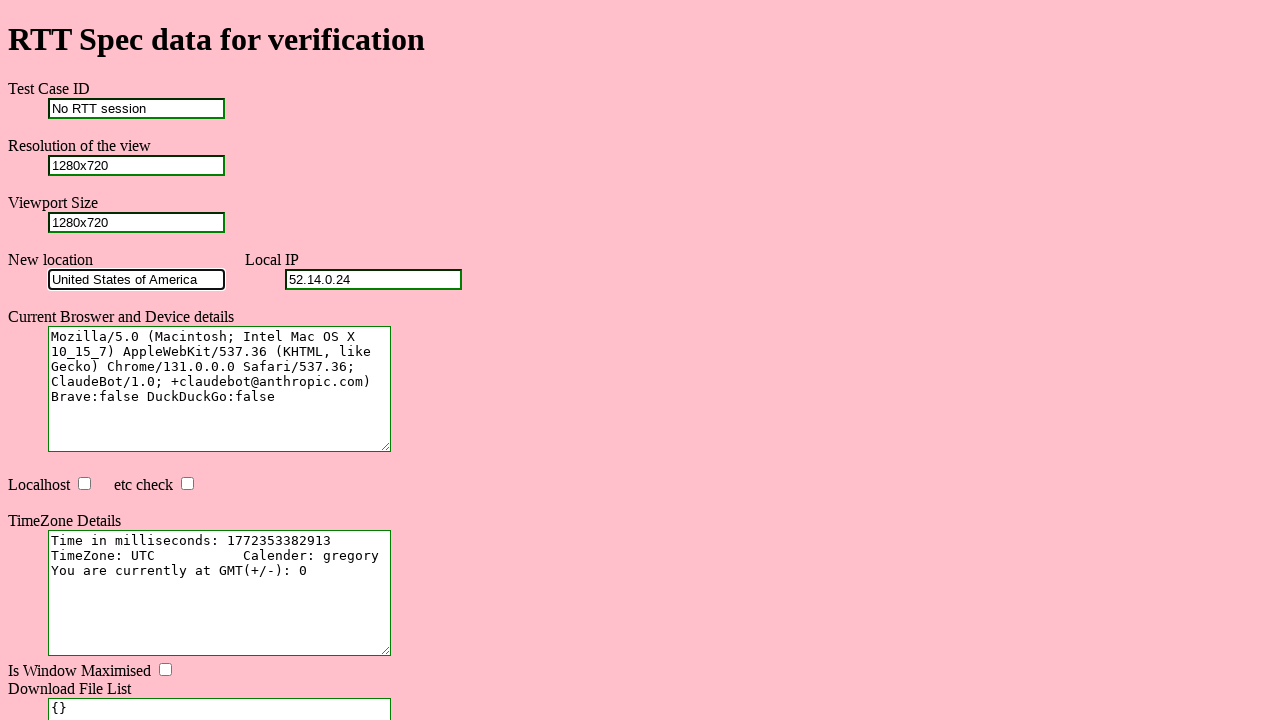

Details button became visible
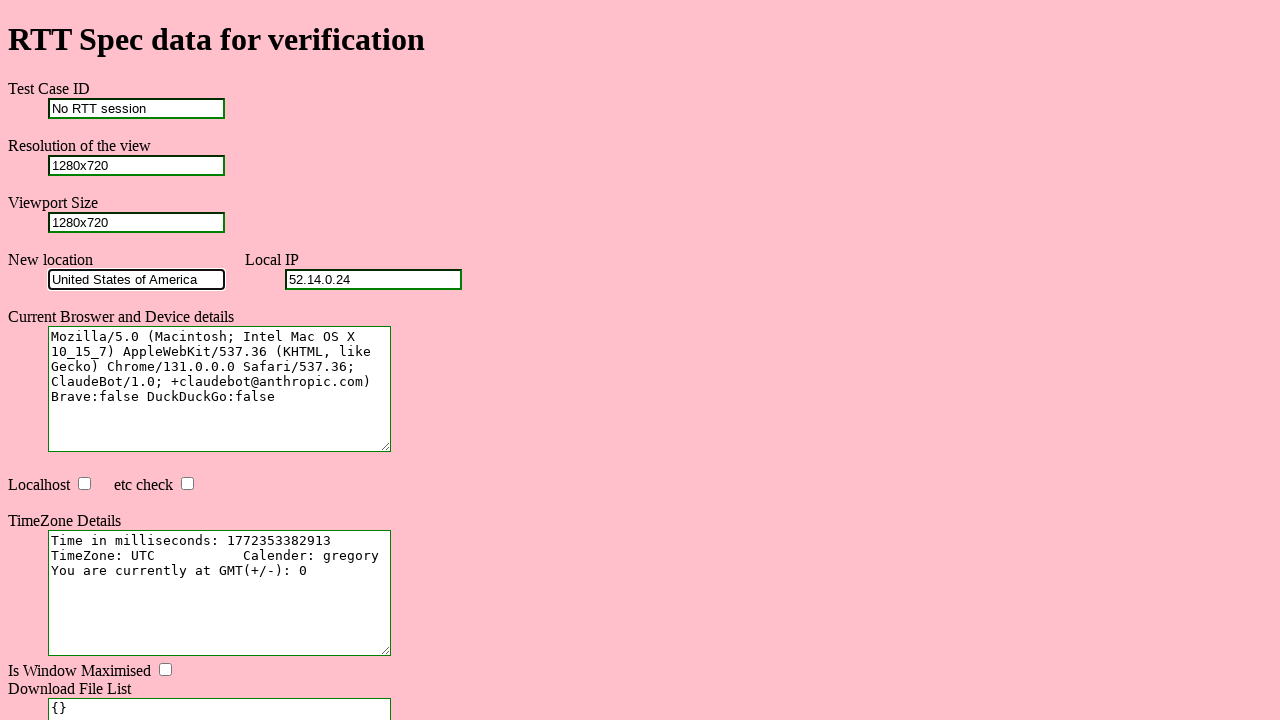

Clicked details button at (220, 389) on #details
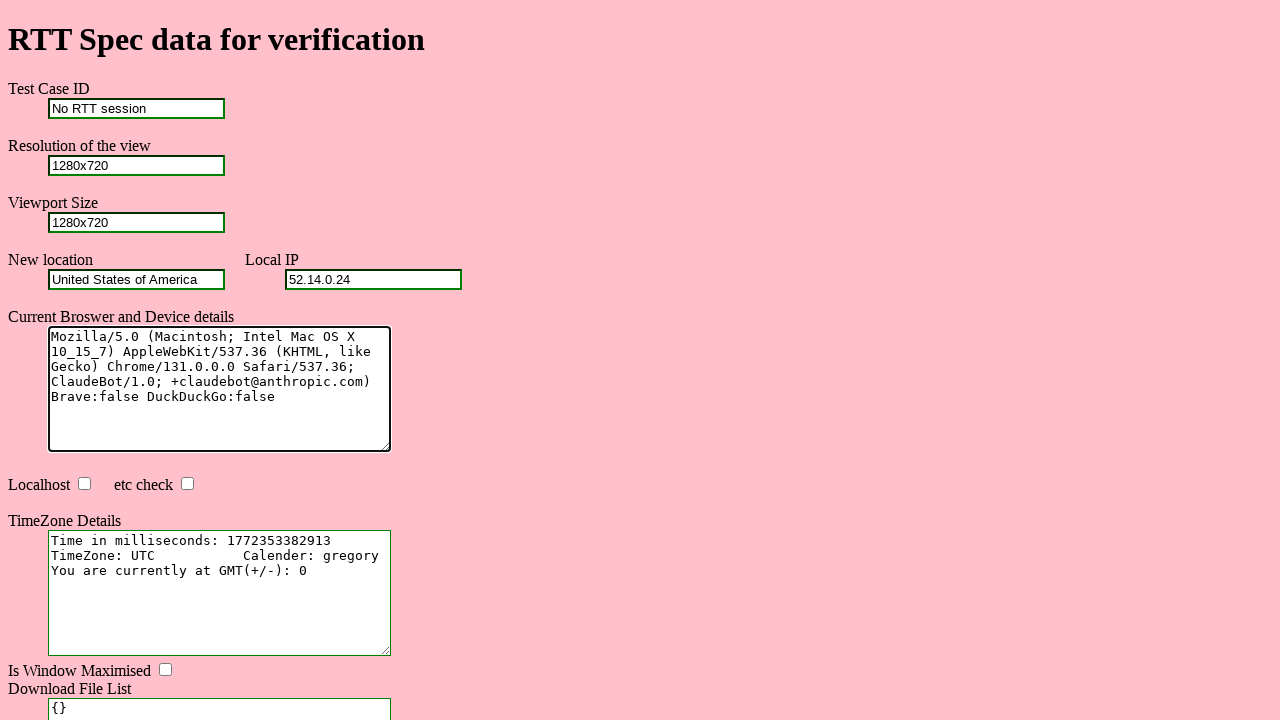

Timezone button became visible
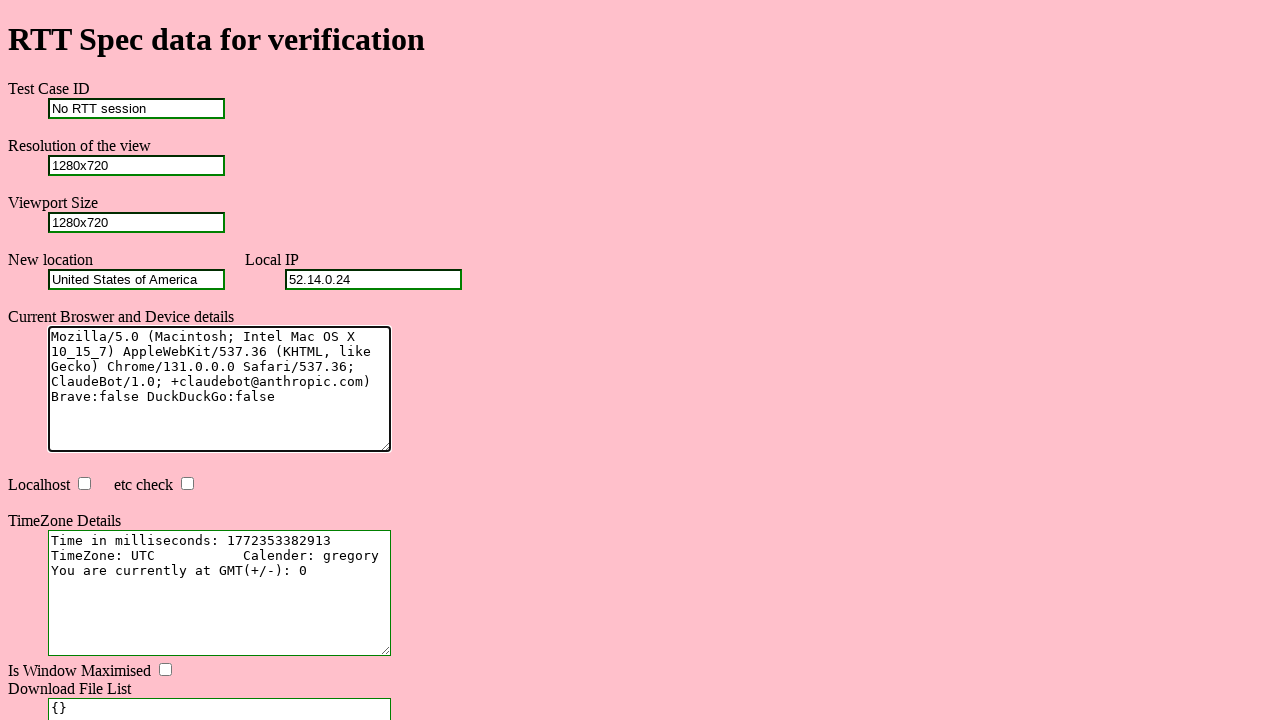

Clicked timezone button at (220, 593) on #timezone
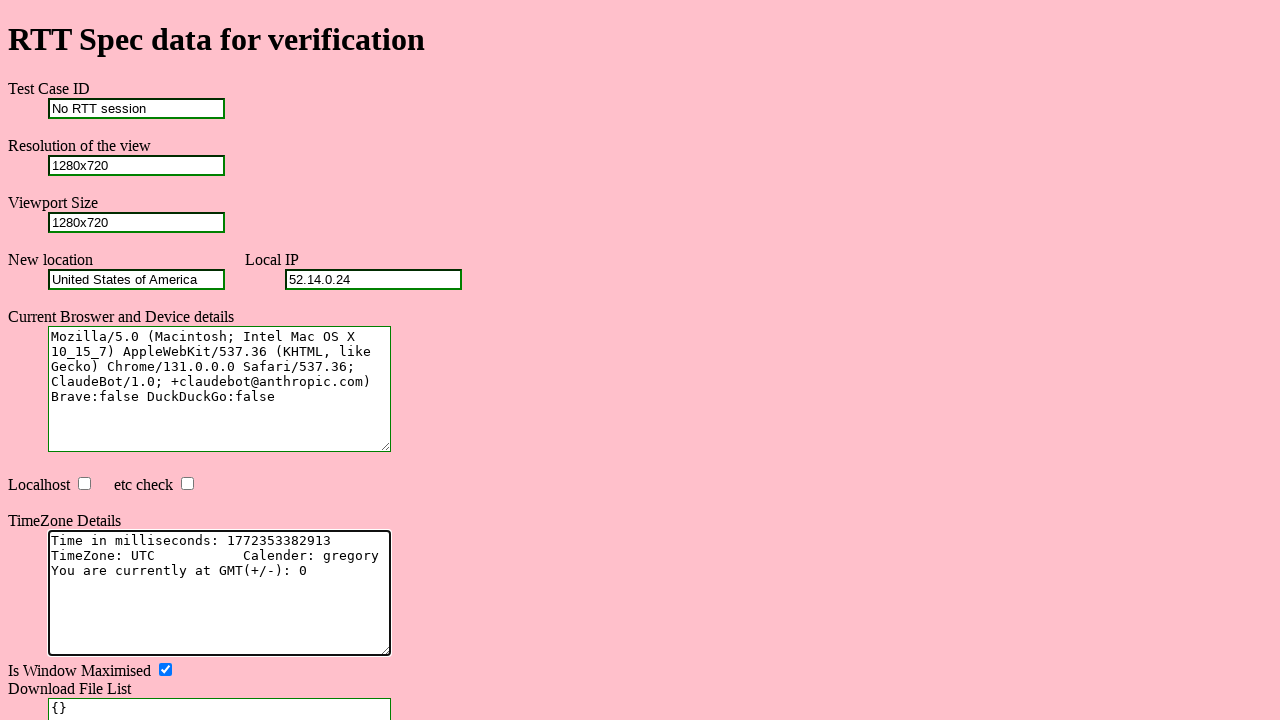

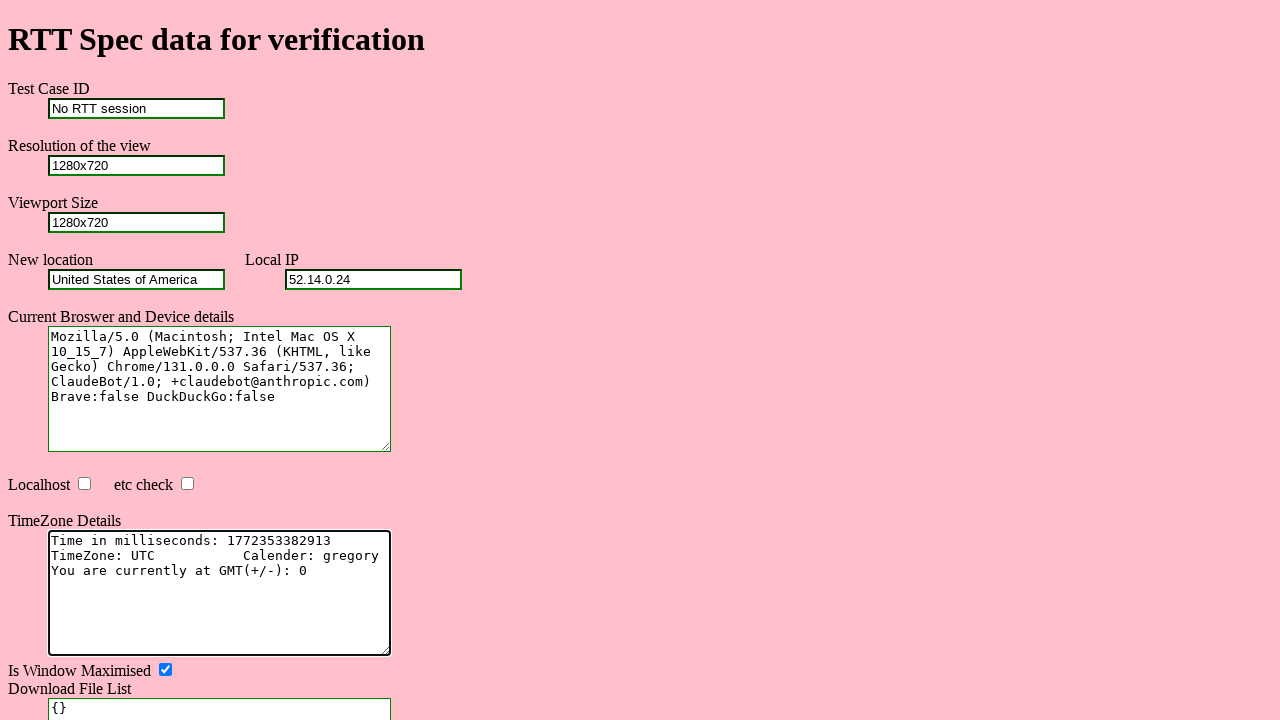